Tests JavaScript prompt alert handling by clicking a button to trigger the alert, entering text into the prompt, accepting it, and verifying the result message.

Starting URL: https://testcenter.techproeducation.com/index.php?page=javascript-alerts

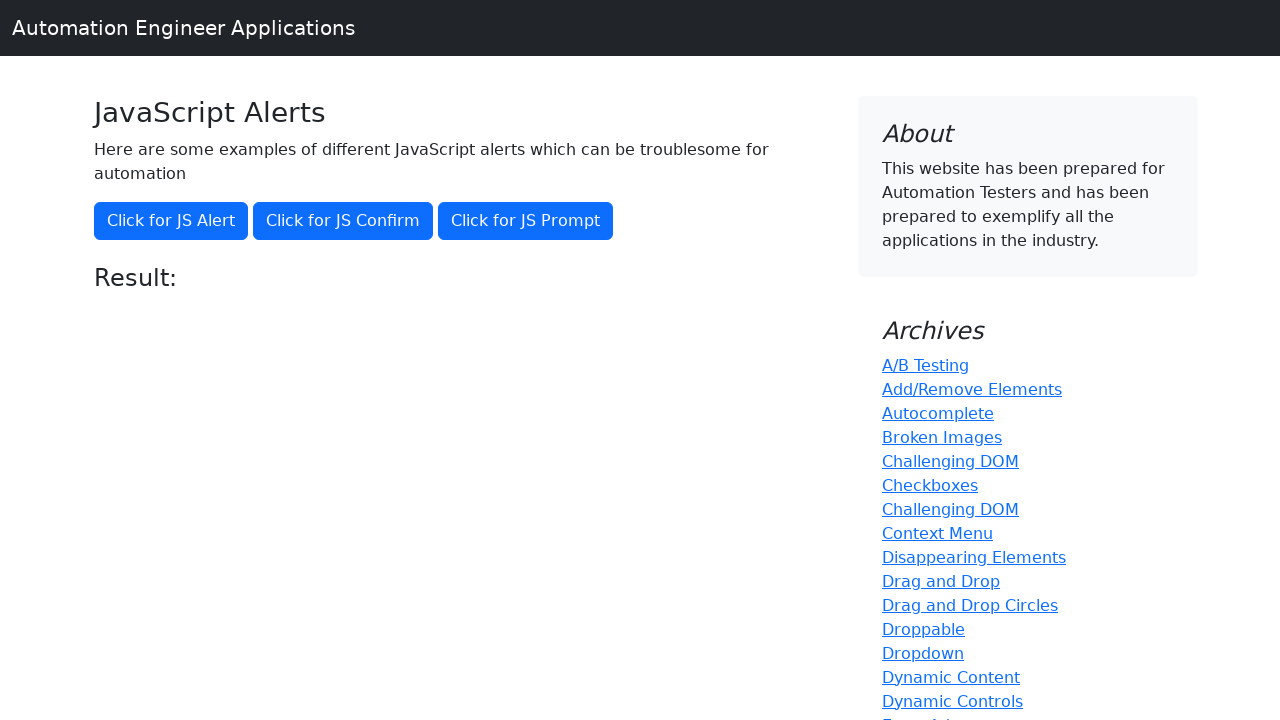

Set up dialog handler to accept prompt with 'Hello World'
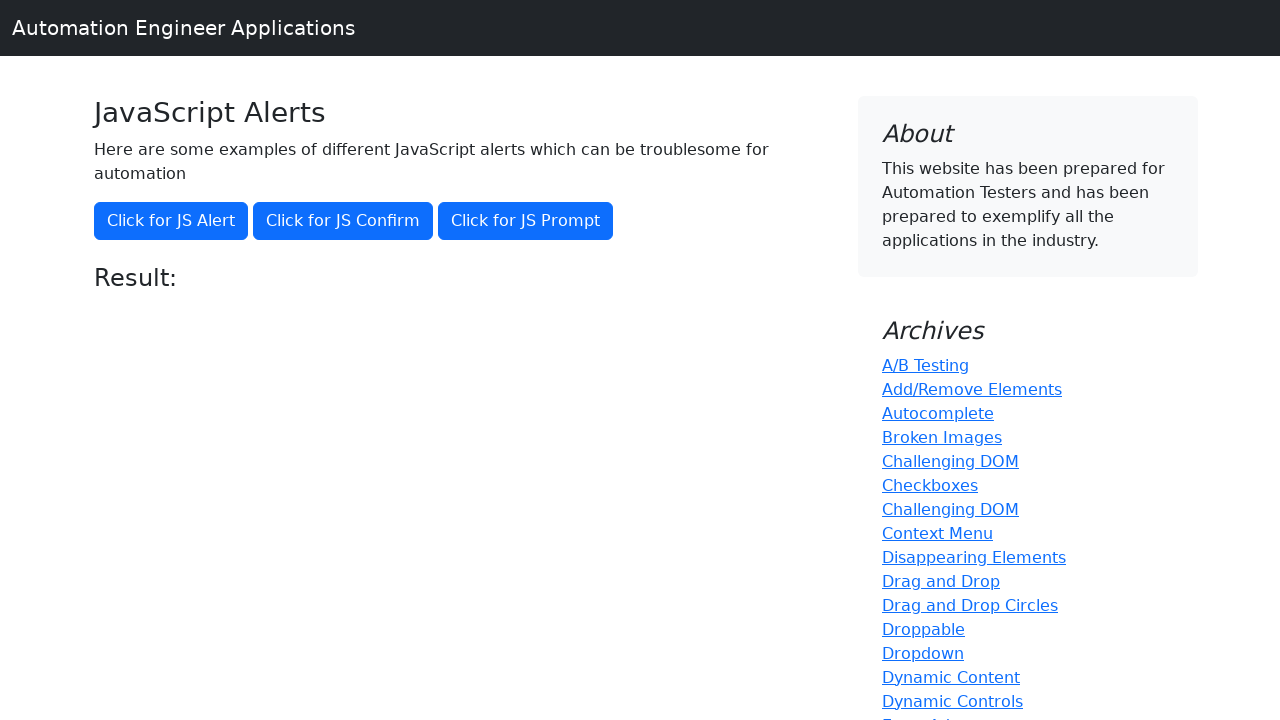

Clicked JS Prompt button to trigger alert at (526, 221) on button[onclick='jsPrompt()']
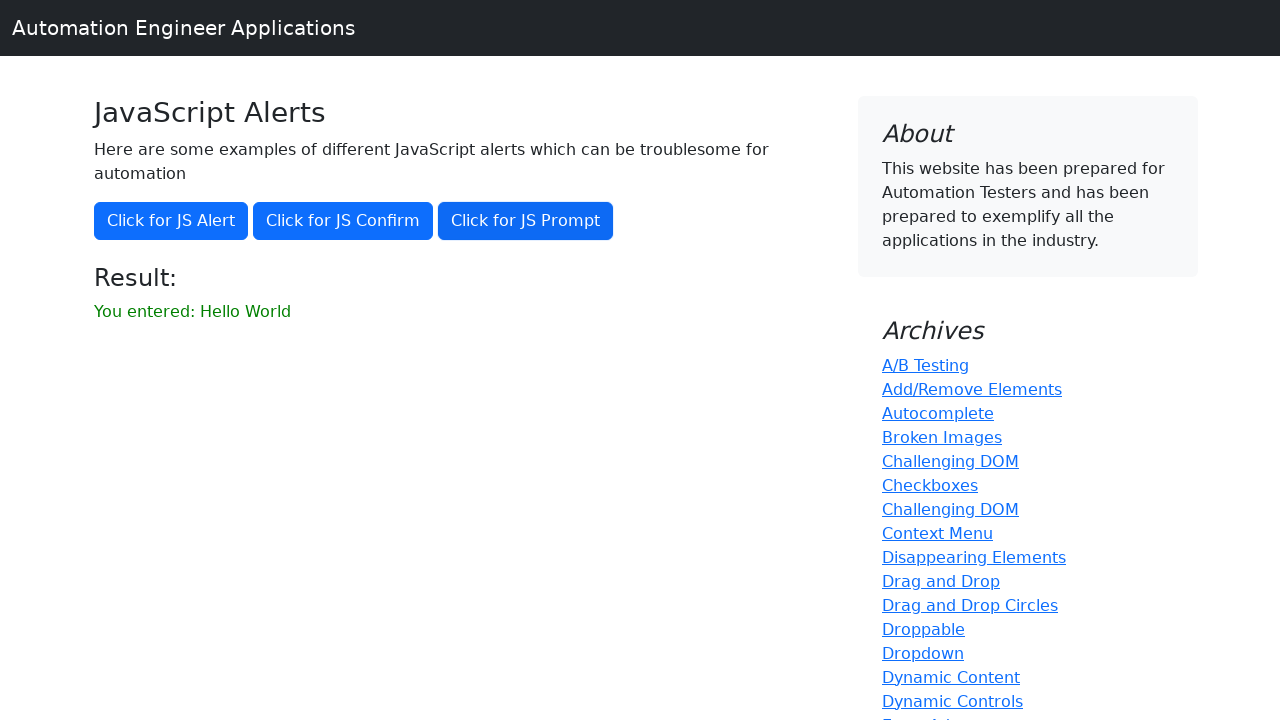

Result message element loaded
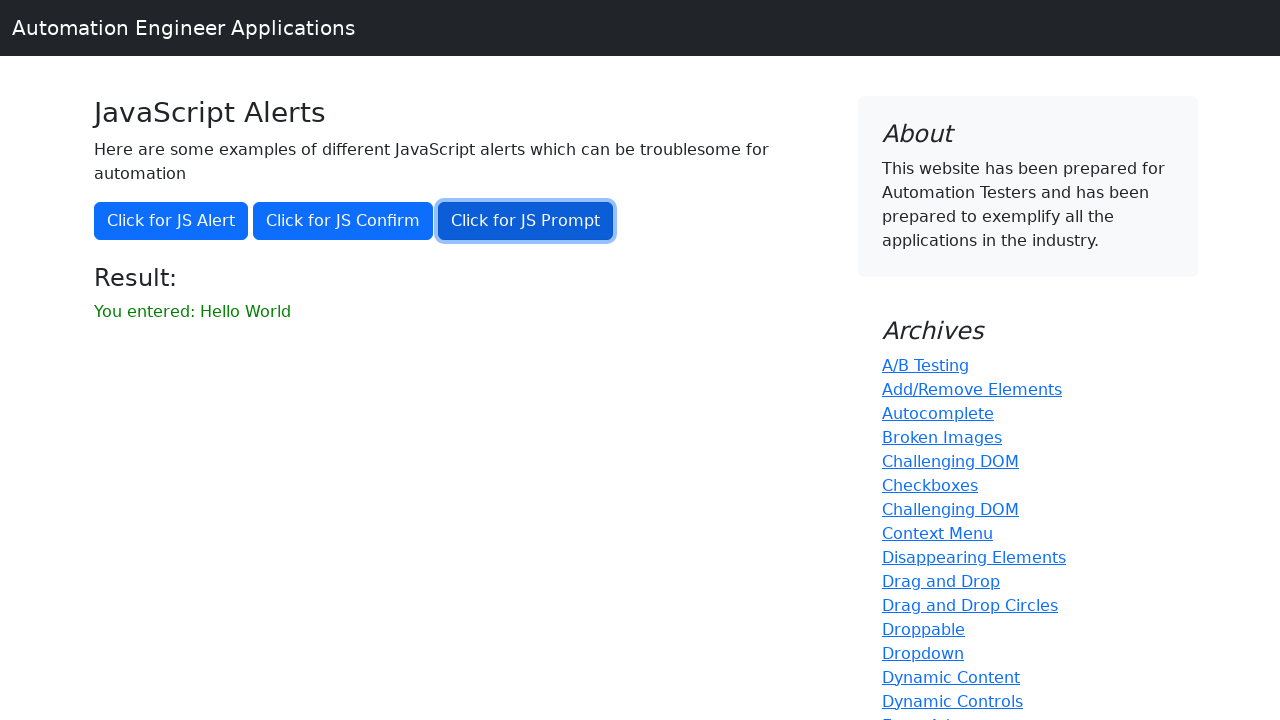

Retrieved result text: 'You entered: Hello World'
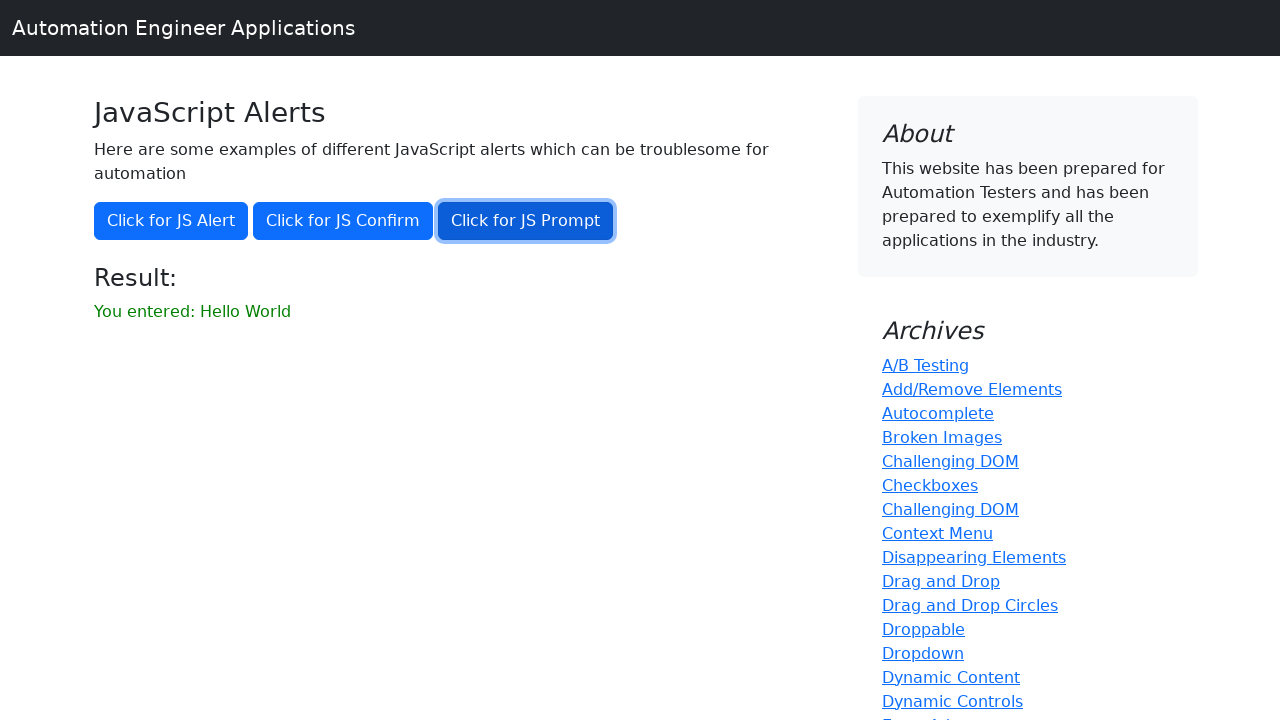

Verified result text matches expected value
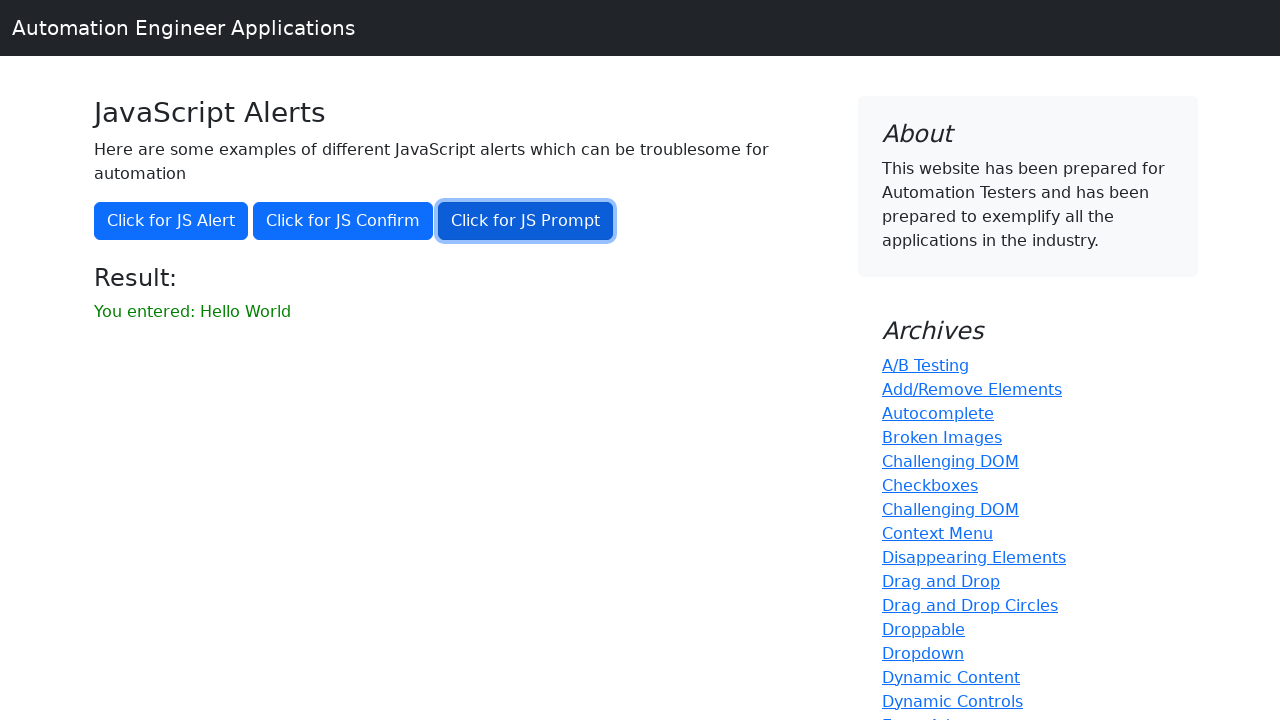

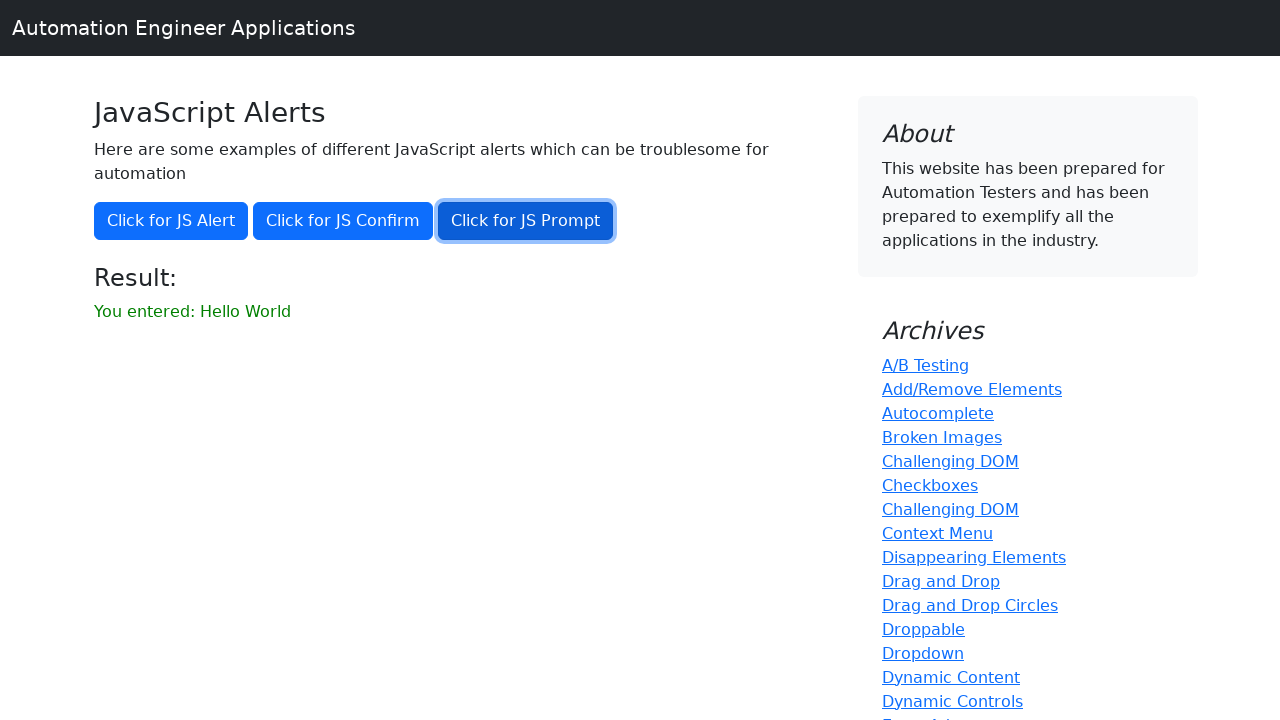